Navigates to a radio button demo page and checks the selection and display status of the "Yes" radio button

Starting URL: https://demoqa.com/radio-button

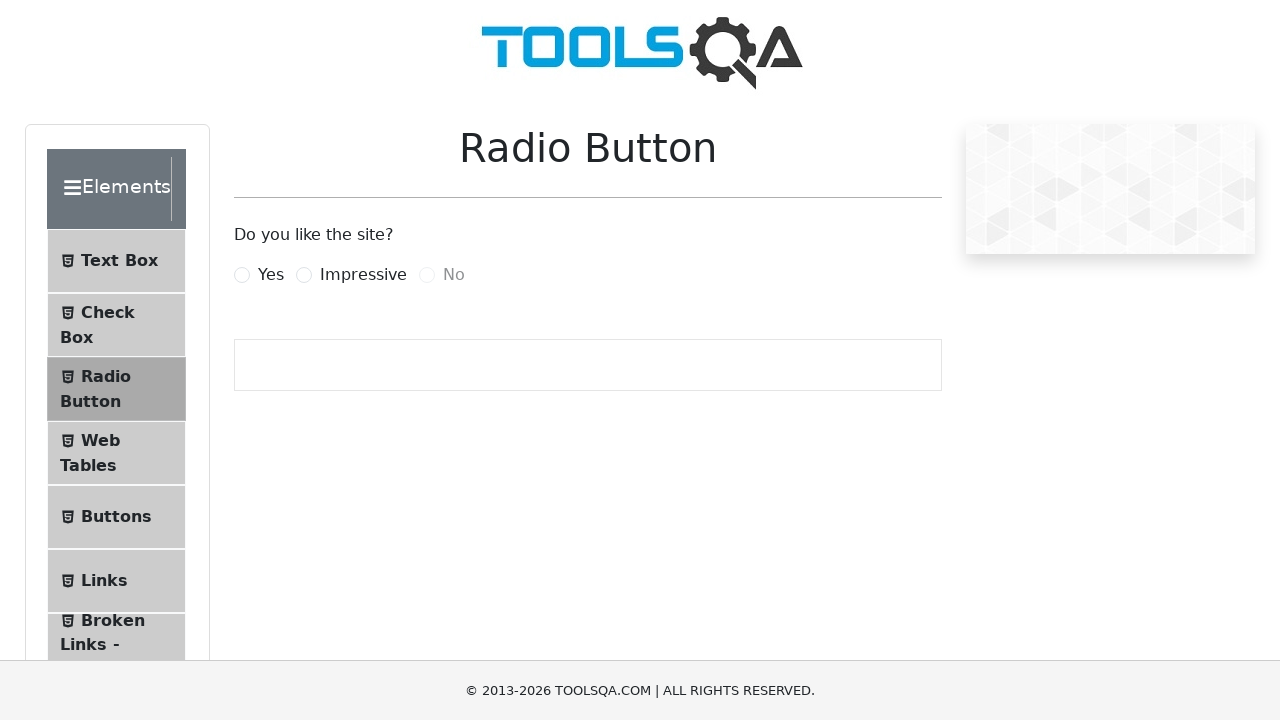

Navigated to radio button demo page
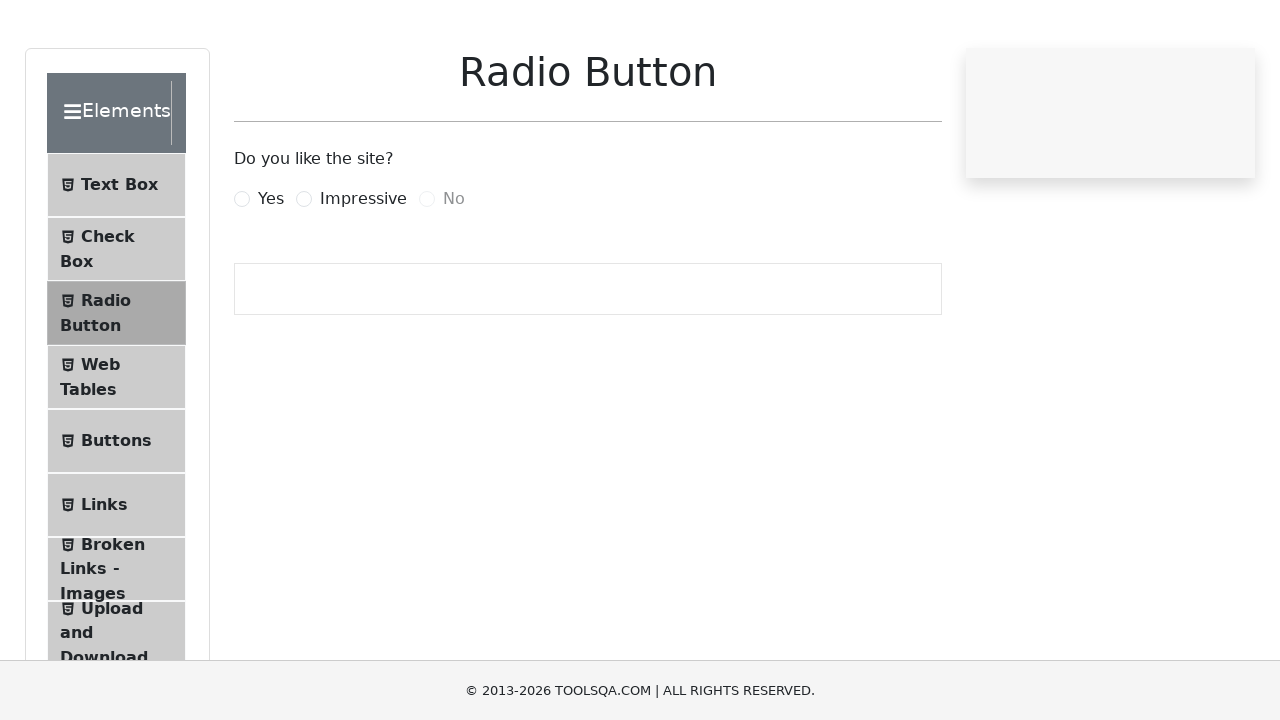

Located the Yes radio button element
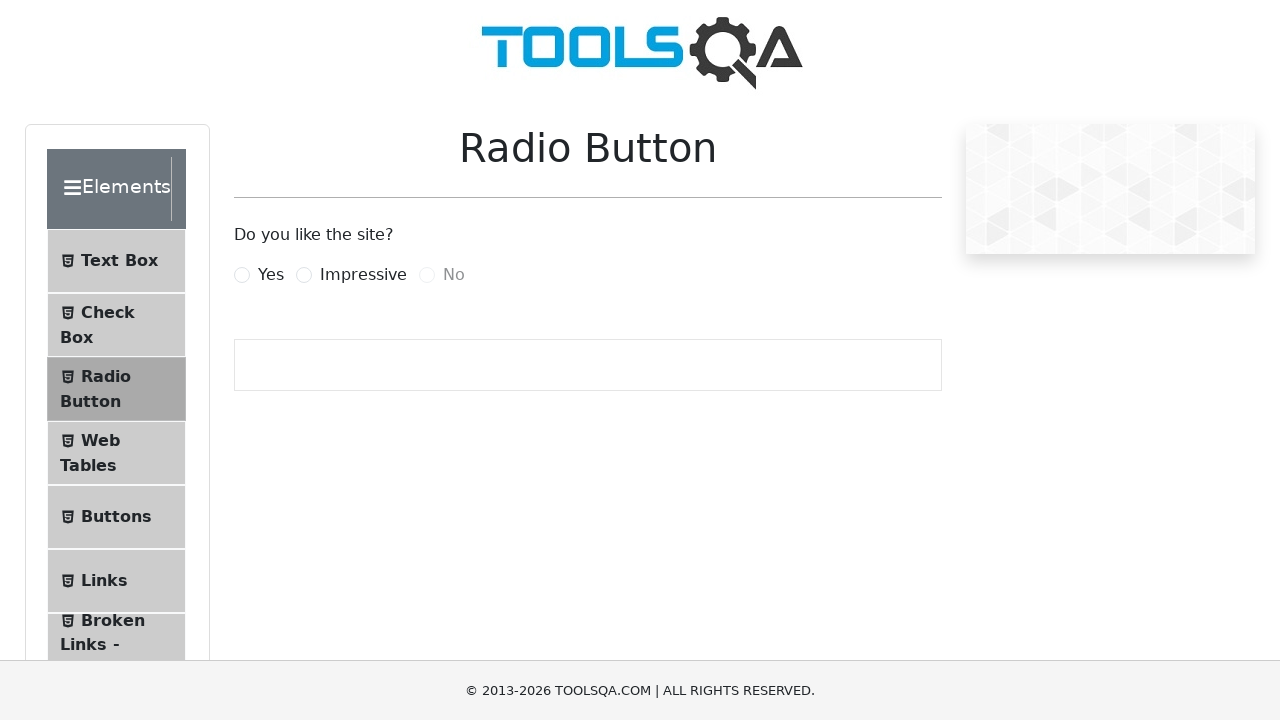

Verified: Yes radio button is not selected
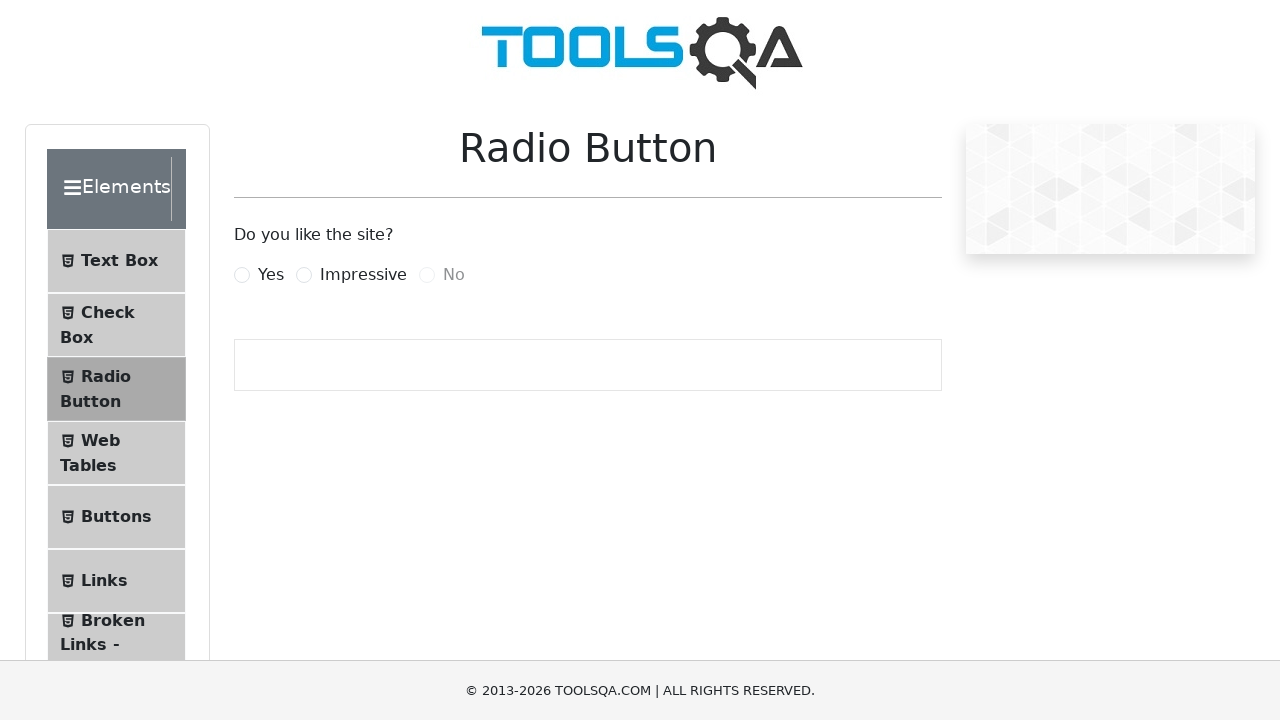

Verified: Yes radio button is displayed
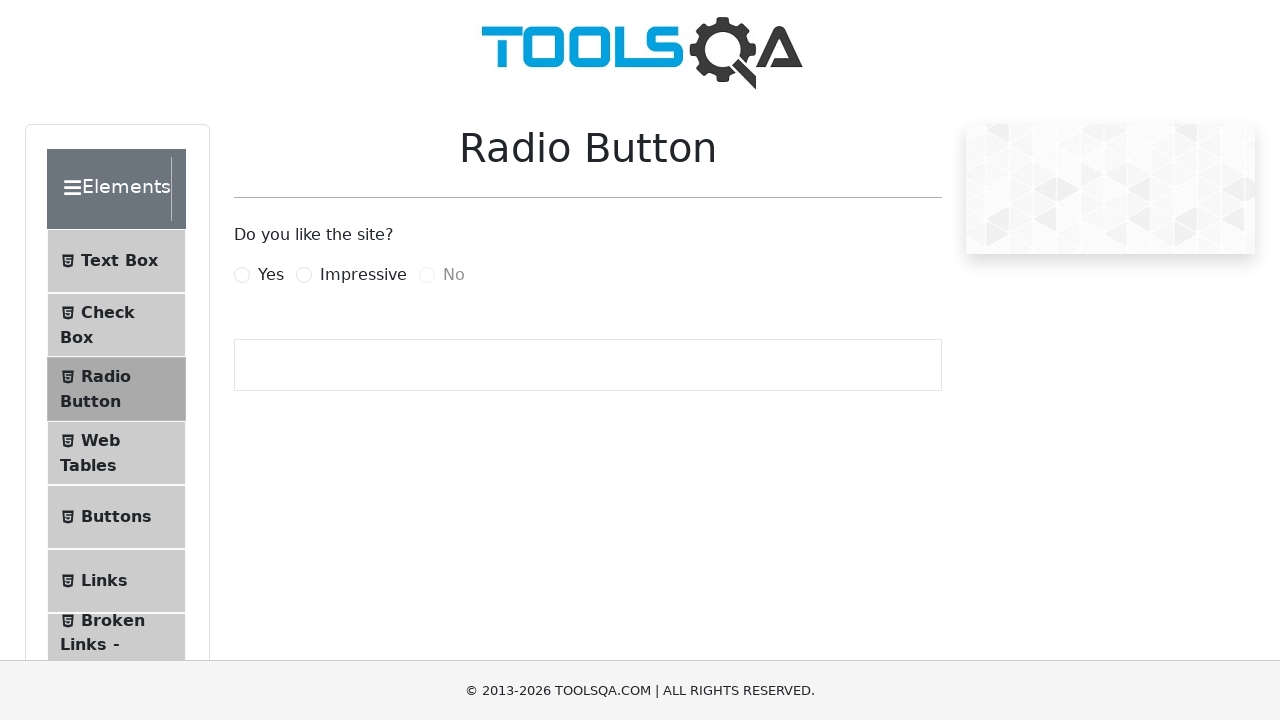

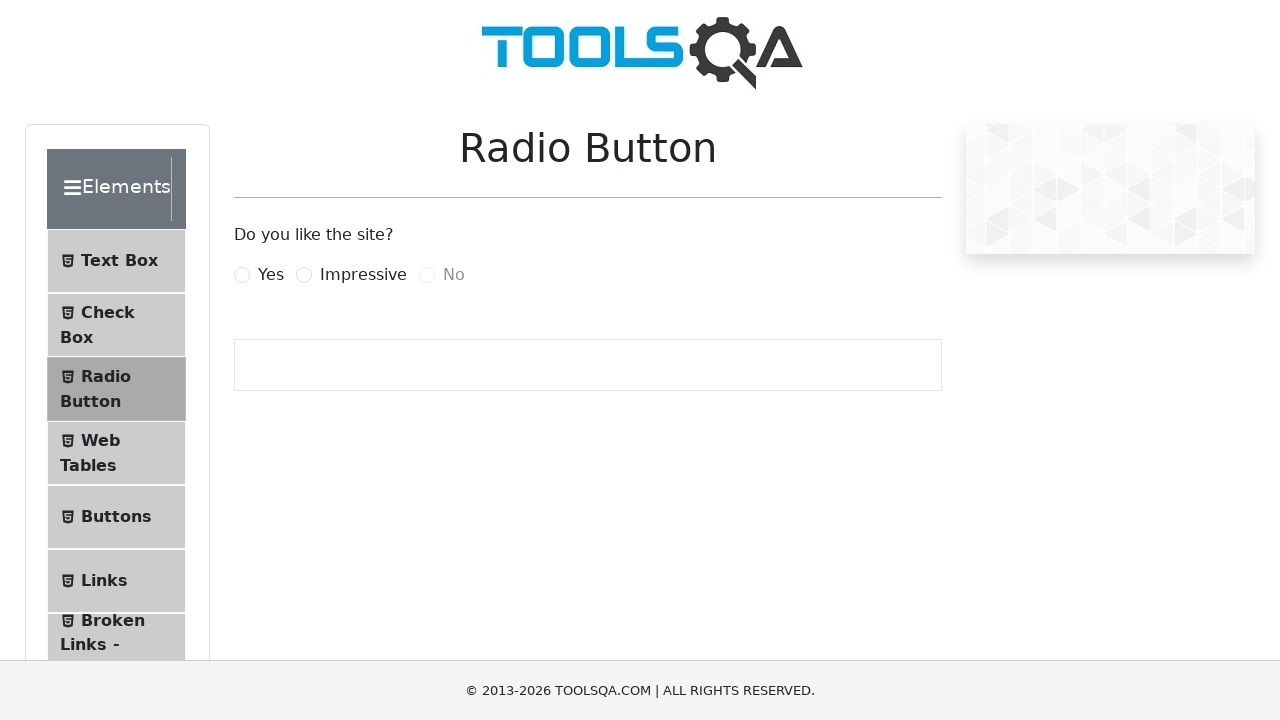